Navigates to the introduction blog post and verifies the page title contains "Daniel Roe"

Starting URL: https://roe.dev/blog/introduction

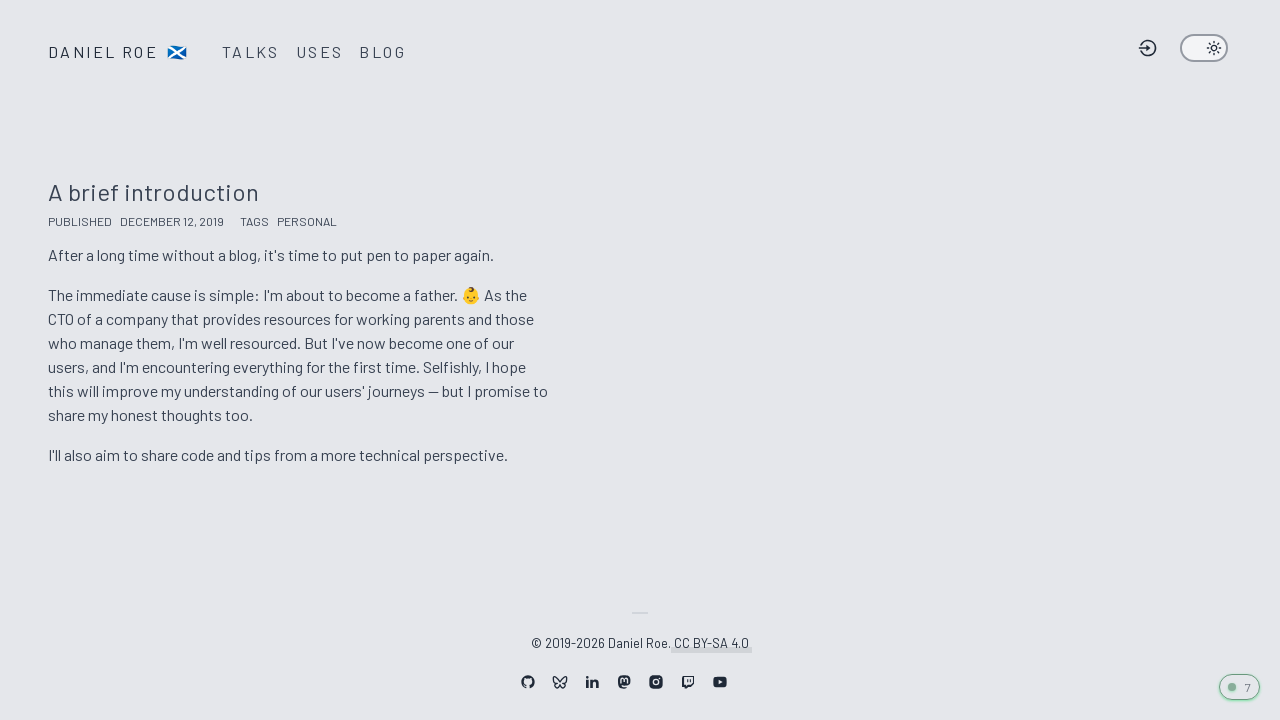

Navigated to /blog/introduction page
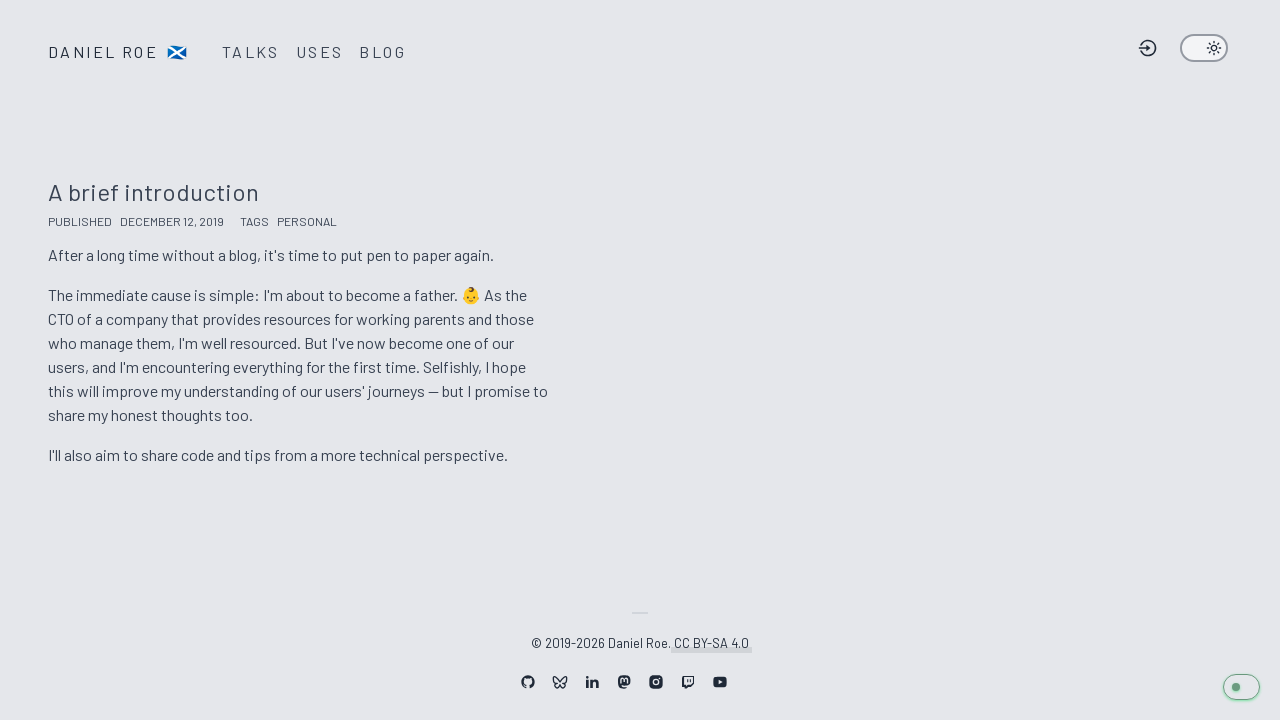

Located title element
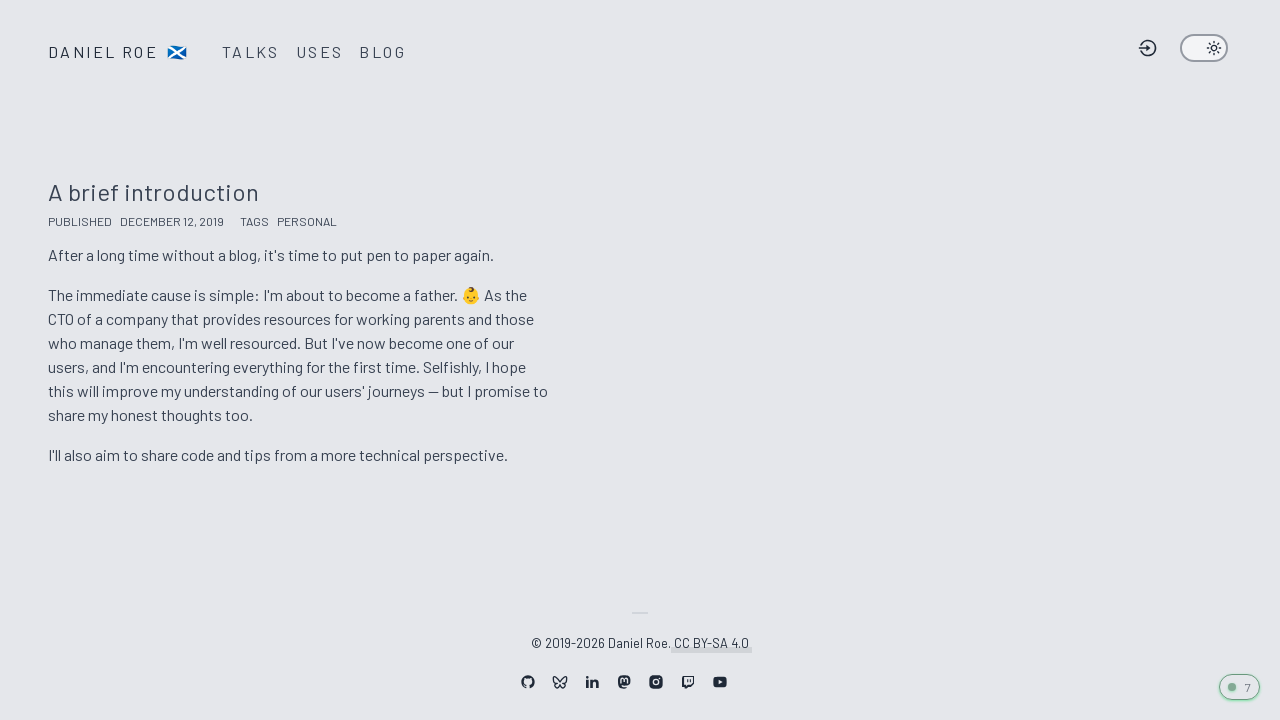

Verified page title contains 'Daniel Roe'
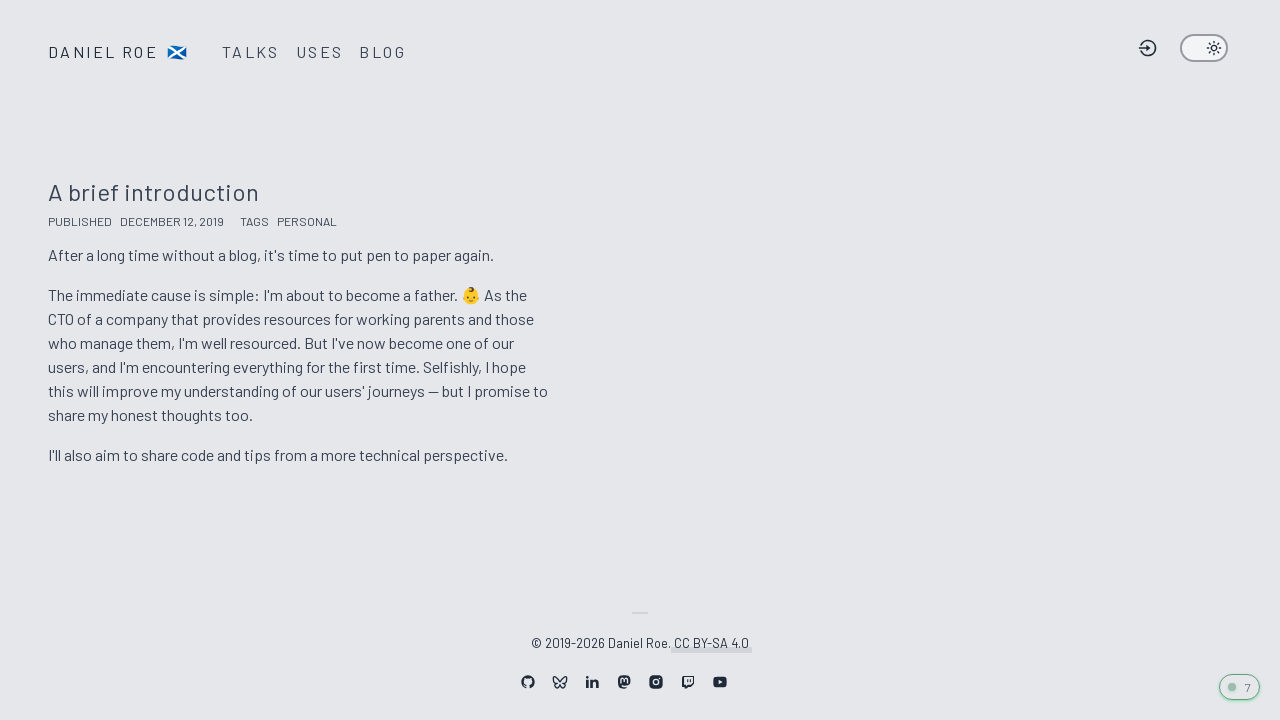

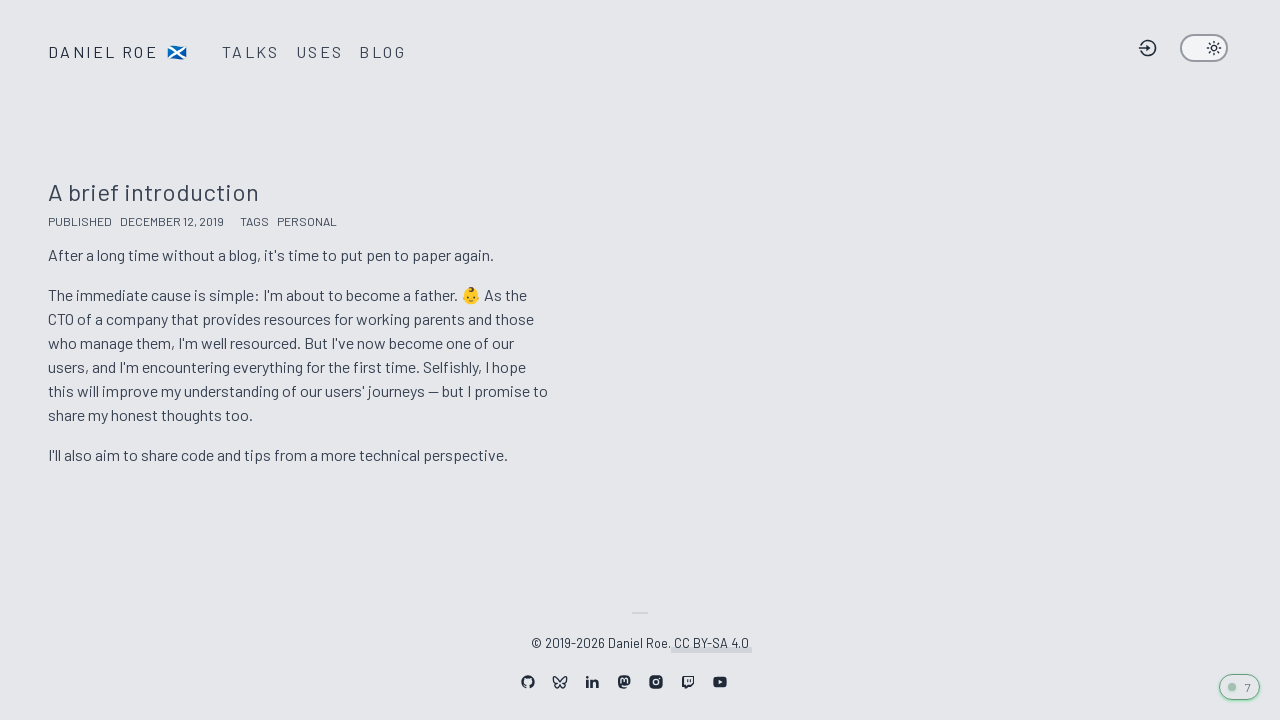